Tests the shifting content image element by navigating to the image page, verifying the image is displayed, clicking the shift button, and verifying the image is still displayed.

Starting URL: https://the-internet.herokuapp.com/shifting_content

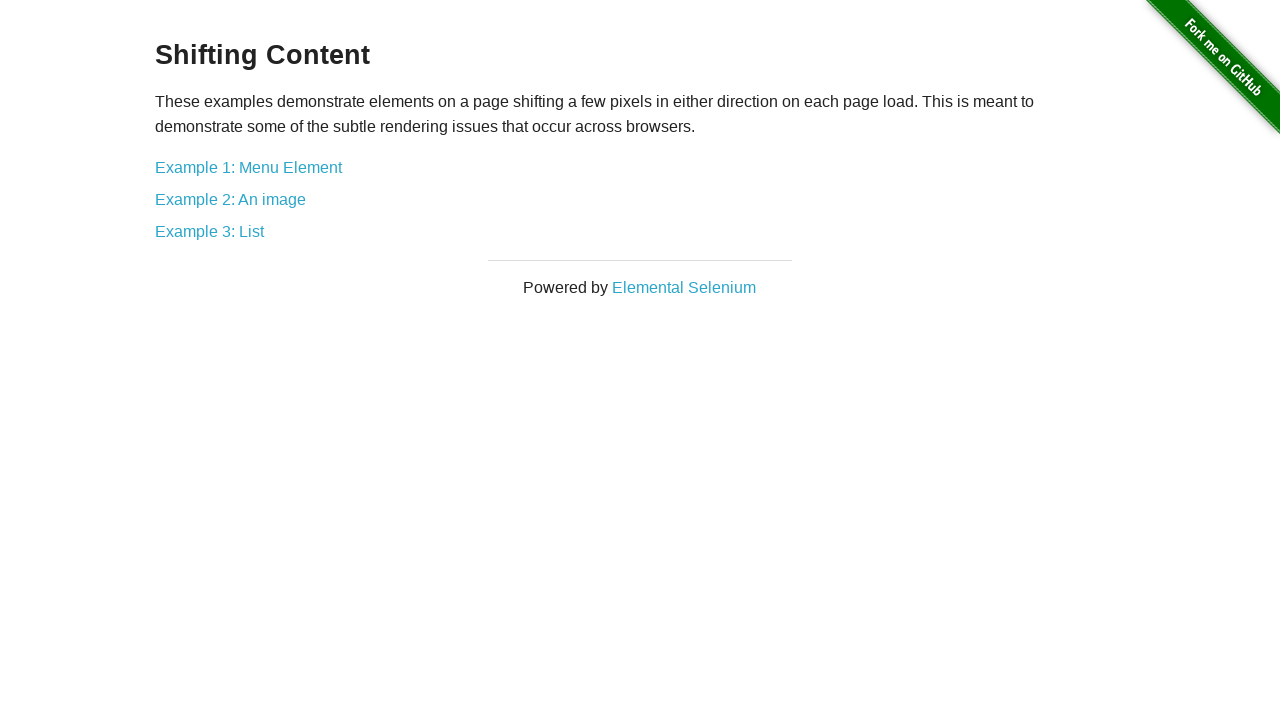

Clicked on image link to navigate to shifting content image page at (230, 199) on xpath=//a[@href='/shifting_content/image']
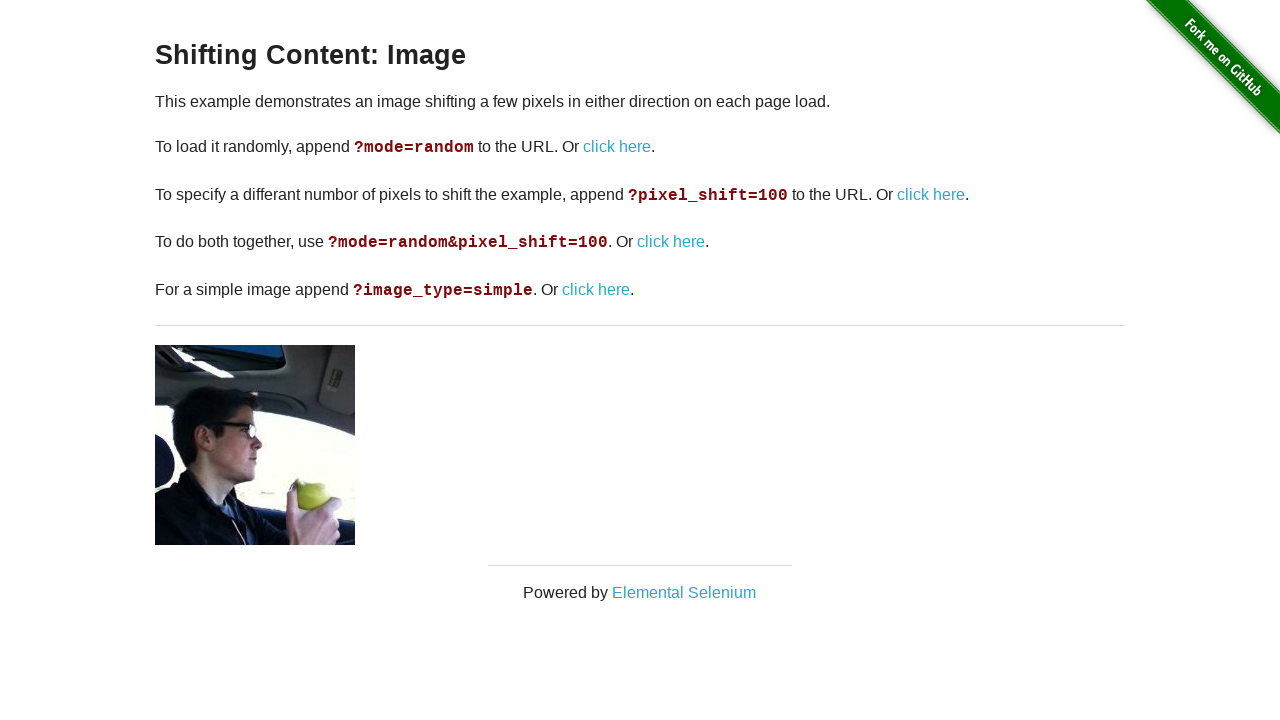

Verified URL changed to shifting content image page
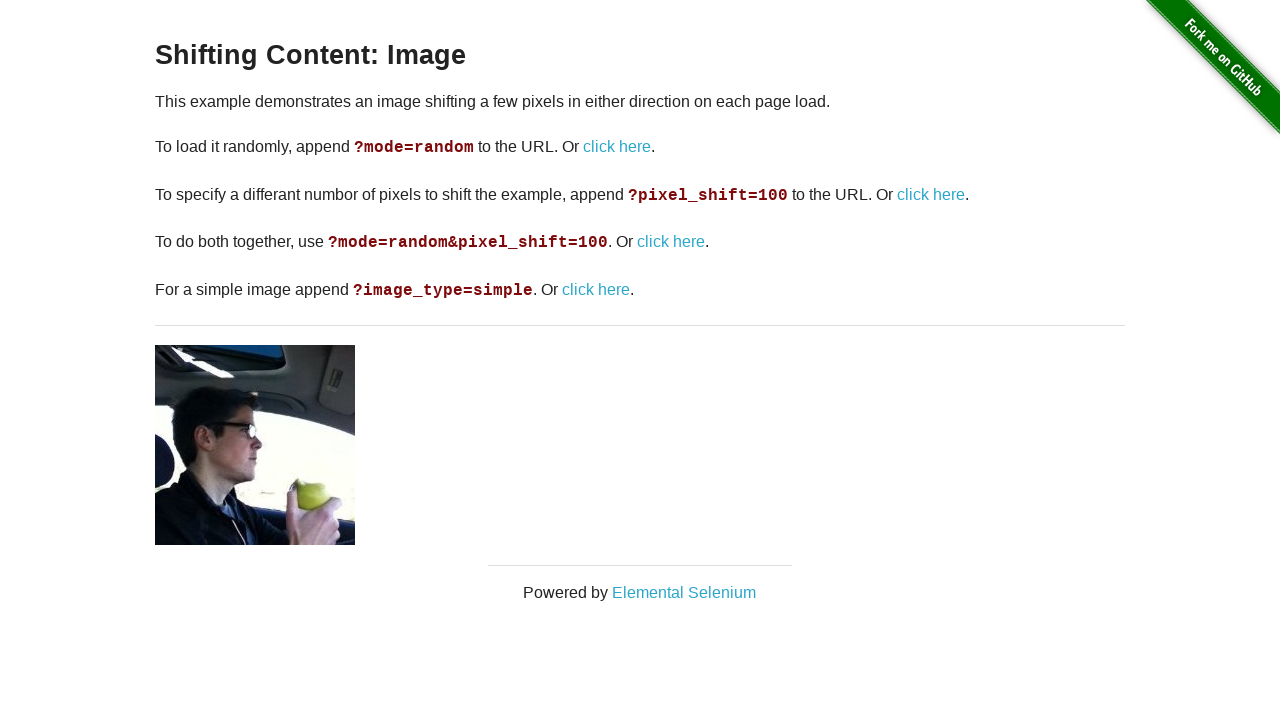

Verified image element is displayed
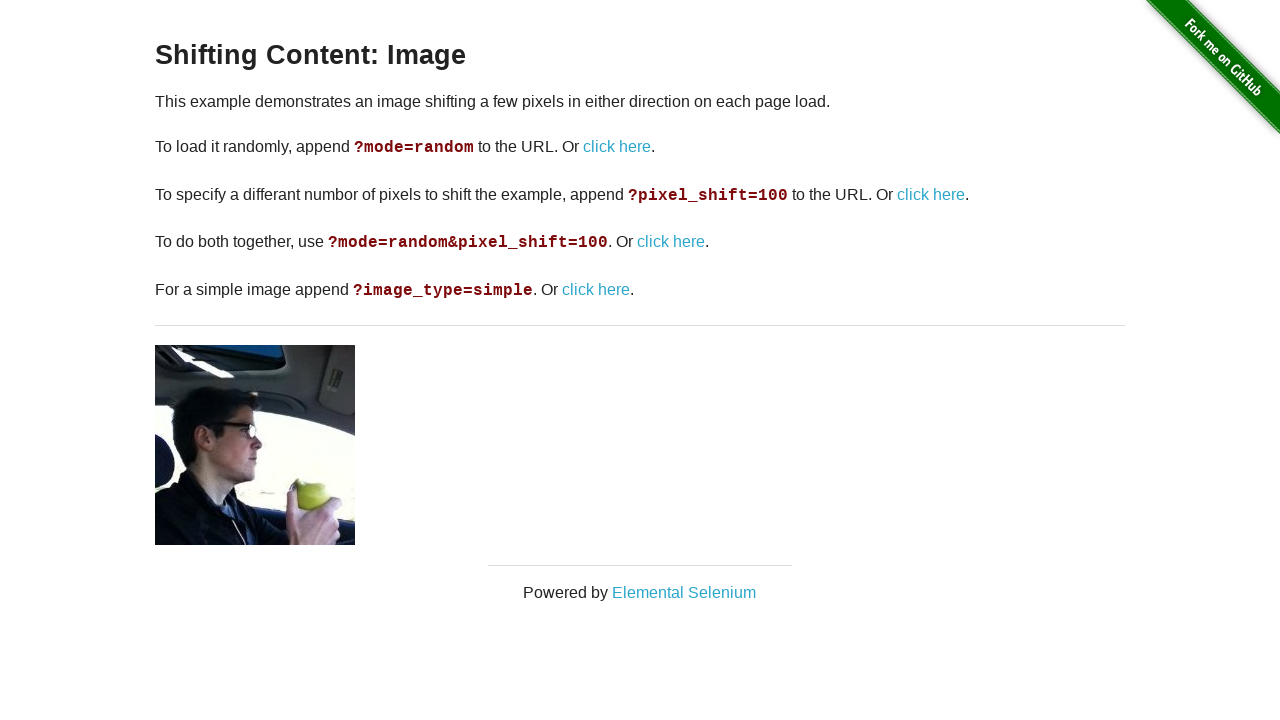

Clicked shift button to apply pixel shift at (931, 194) on xpath=//a[@href='/shifting_content/image?pixel_shift=100']
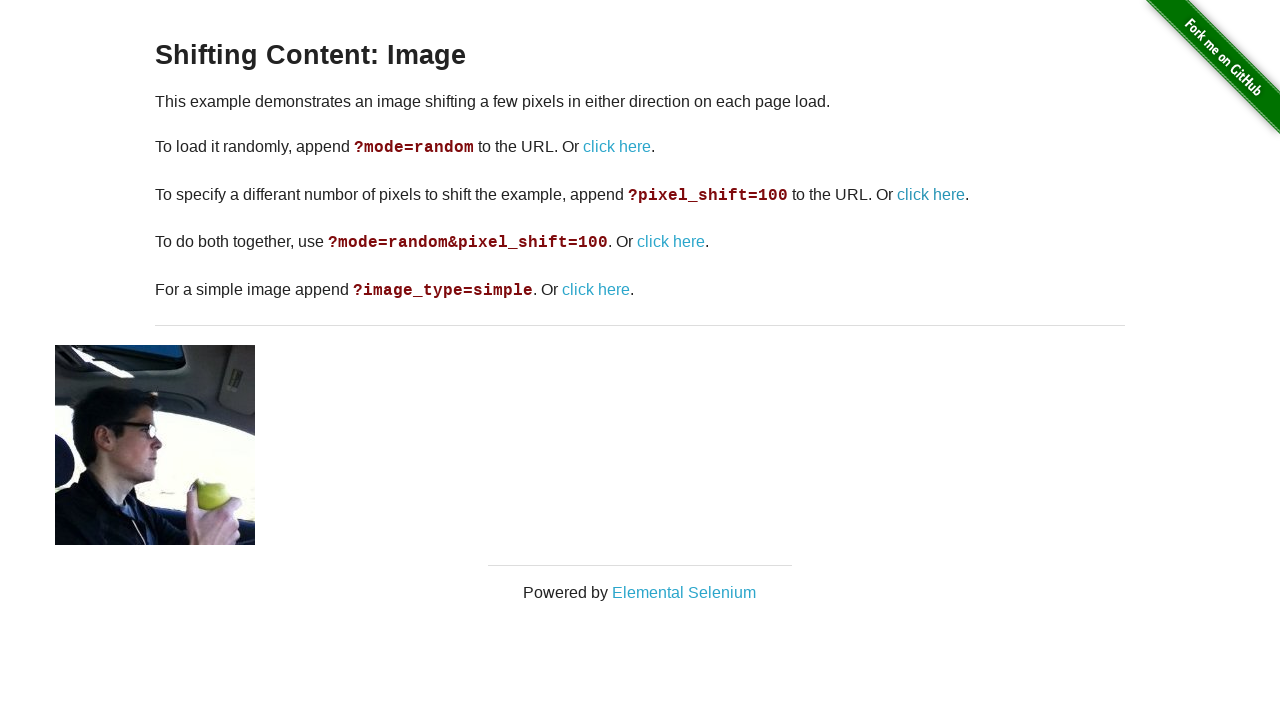

Verified image is still displayed after shift
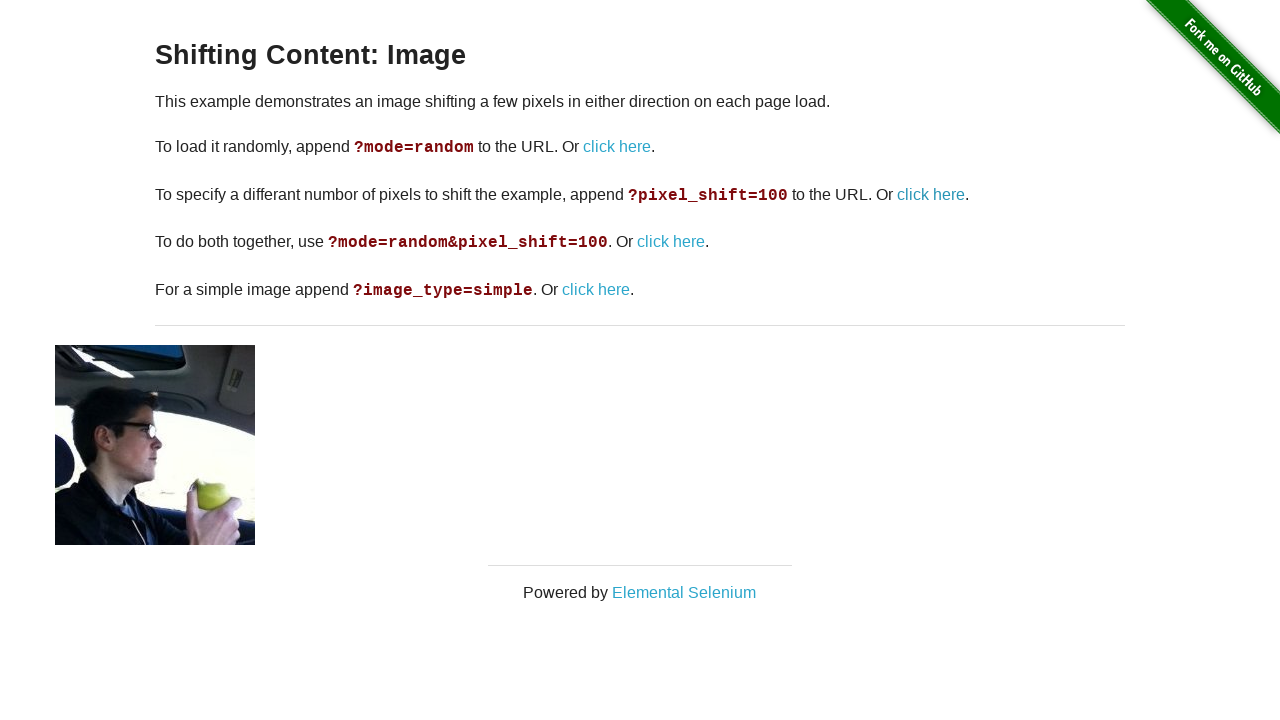

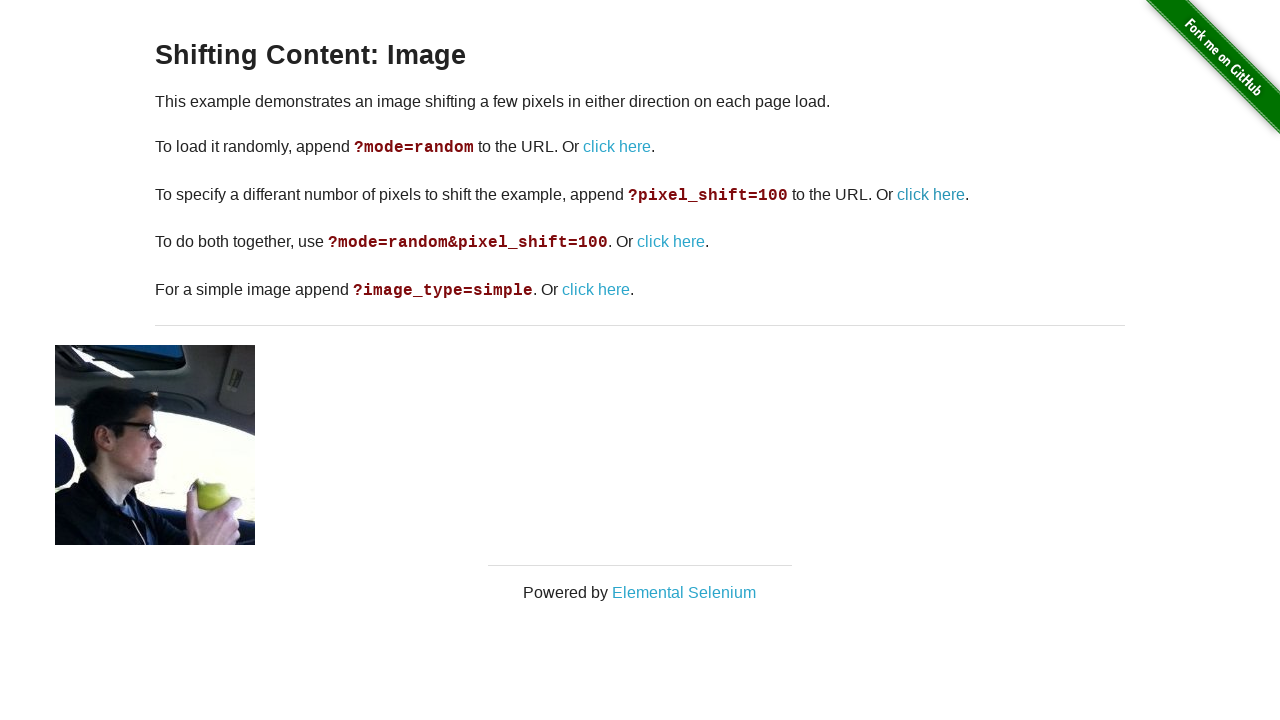